Tests browser window handling by opening a new window, switching to it to verify content, then switching back to the parent window

Starting URL: https://demoqa.com/browser-windows

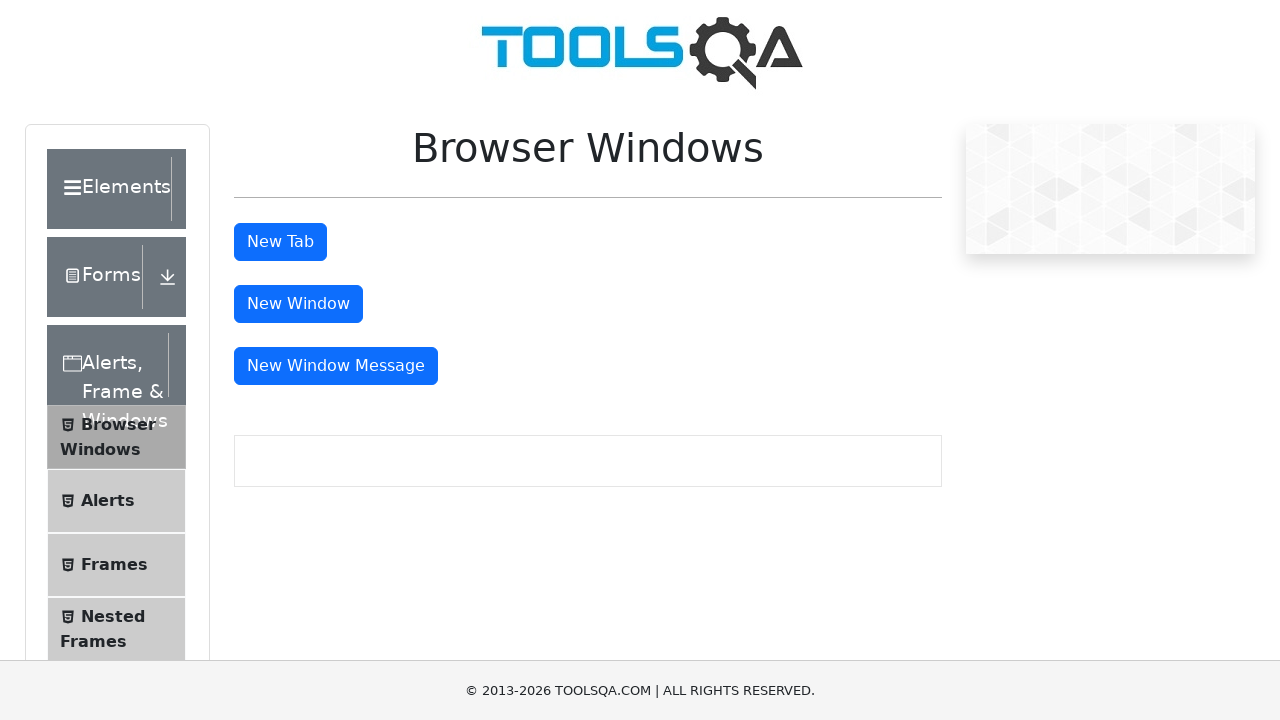

Clicked button to open new window at (298, 304) on #windowButton
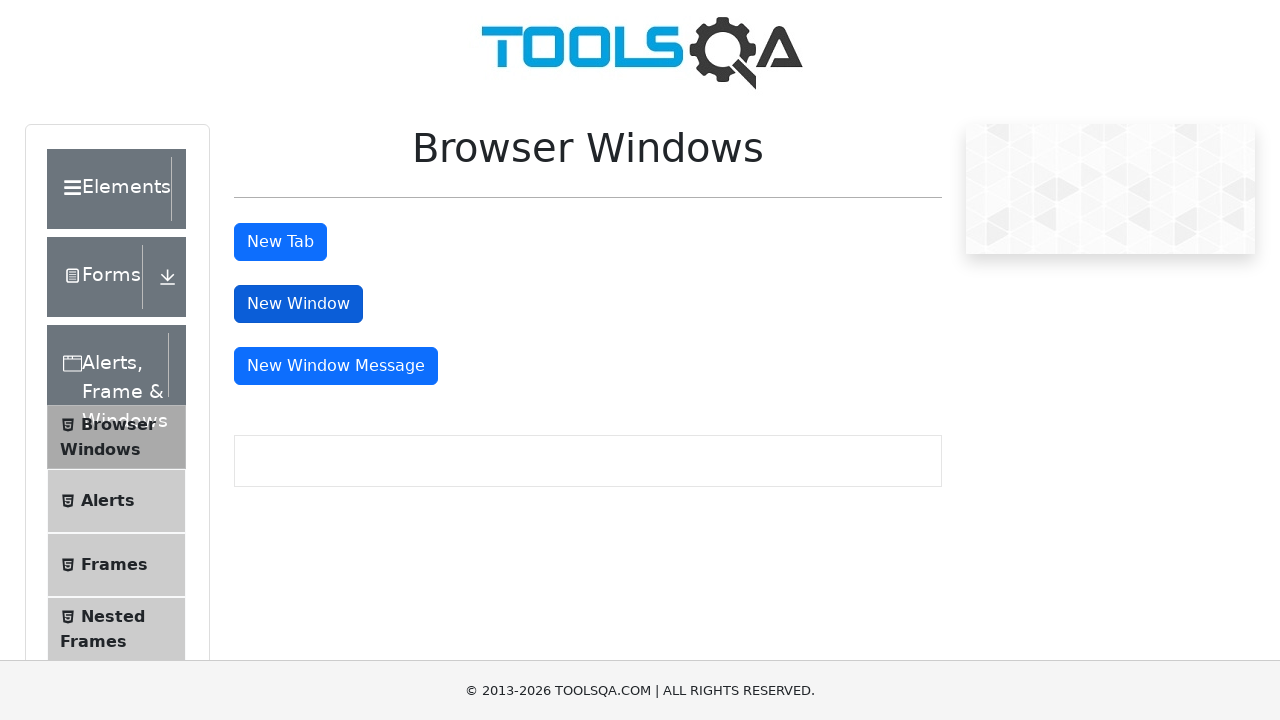

New window/tab opened and captured at (298, 304) on #windowButton
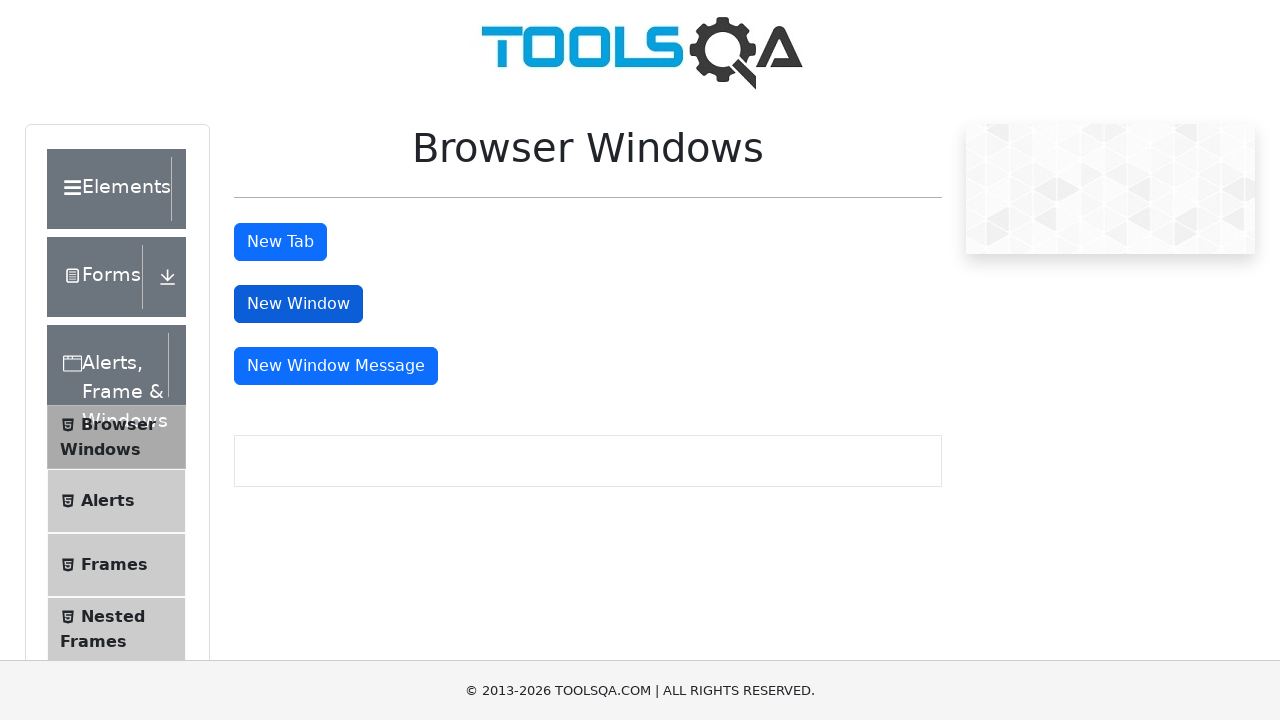

Retrieved new page object from context
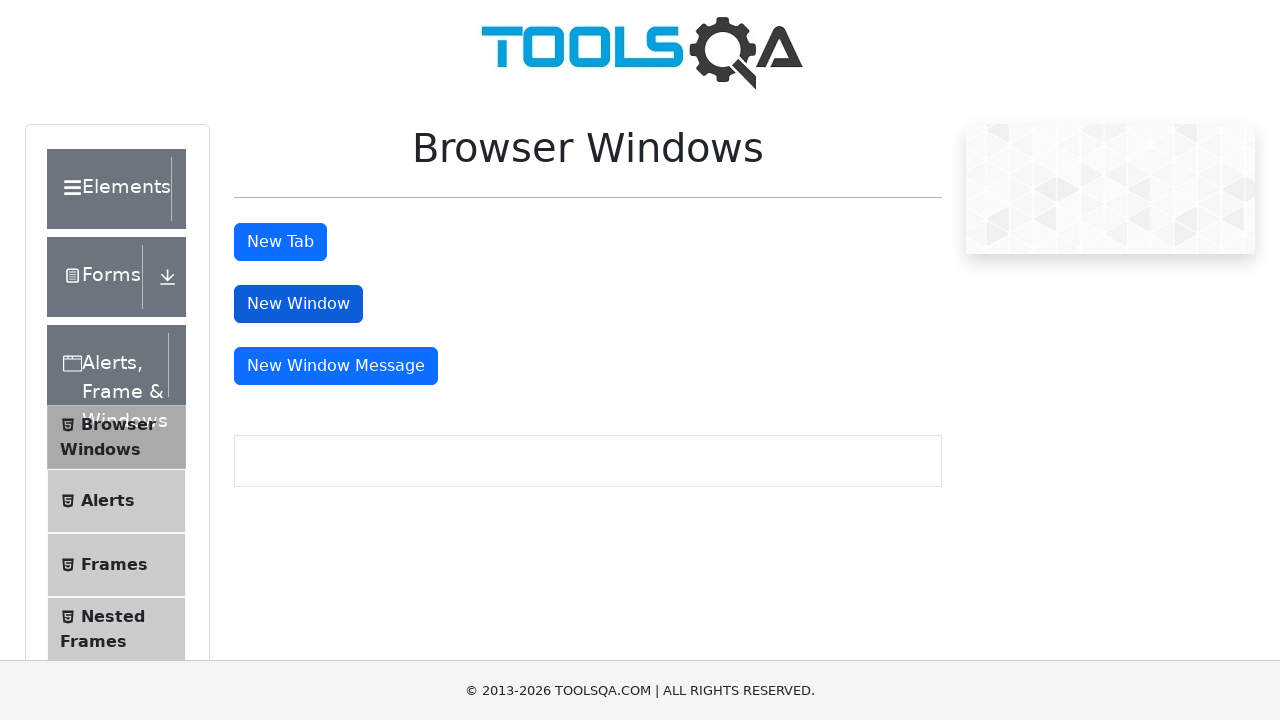

Waited for sample heading to load in new window
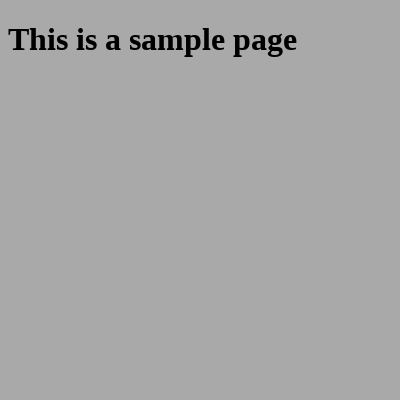

Retrieved heading text from new window: 'This is a sample page'
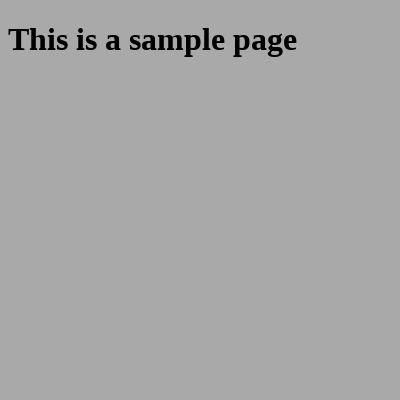

Printed heading text to console
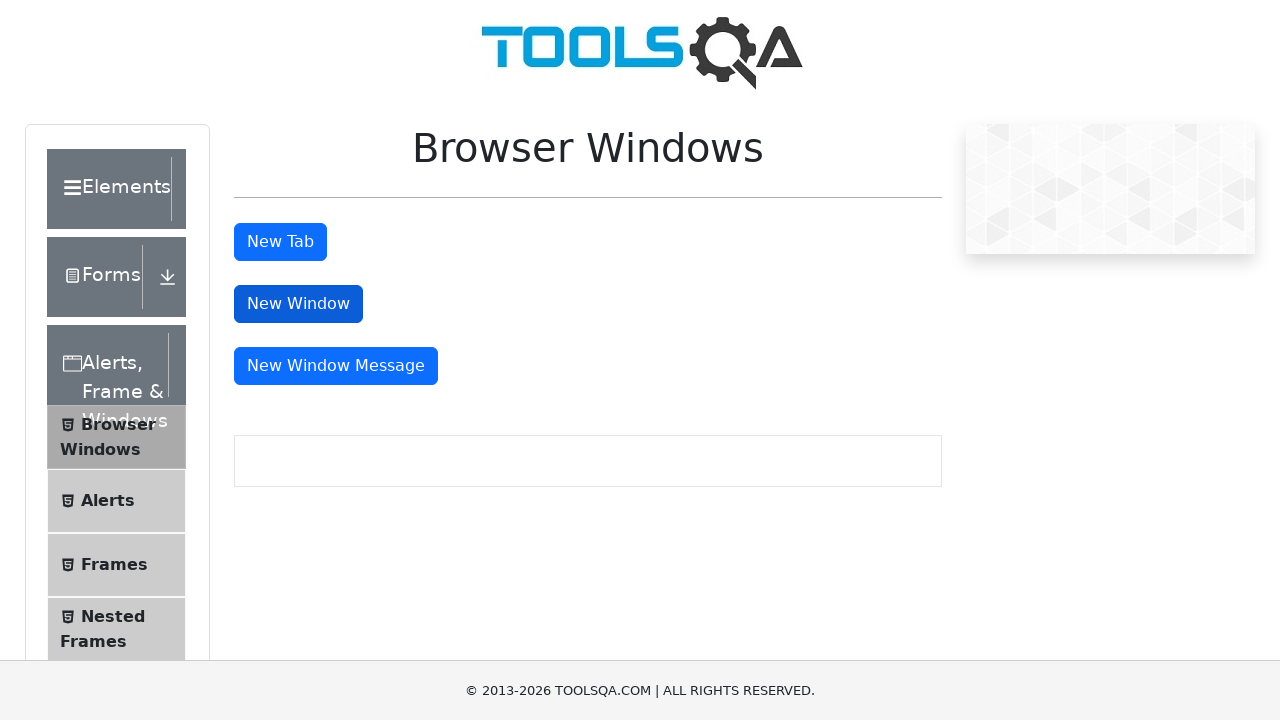

Closed new window/tab
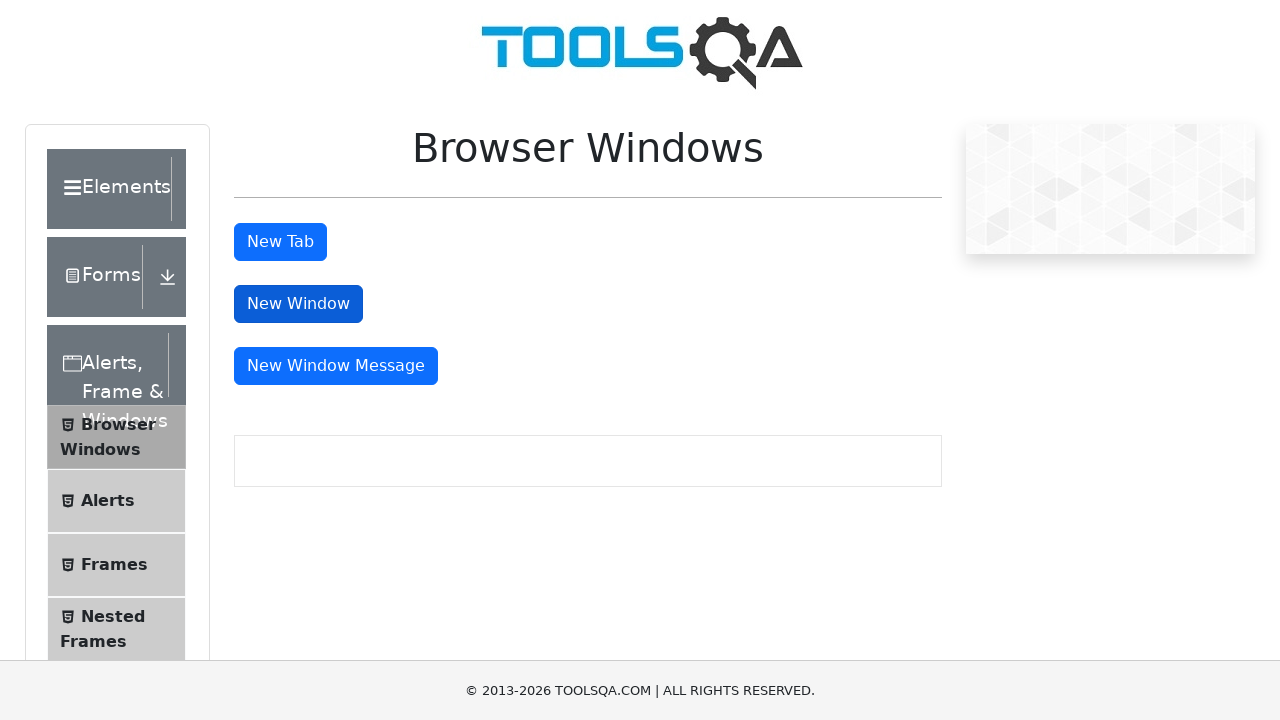

Returned focus to original parent window
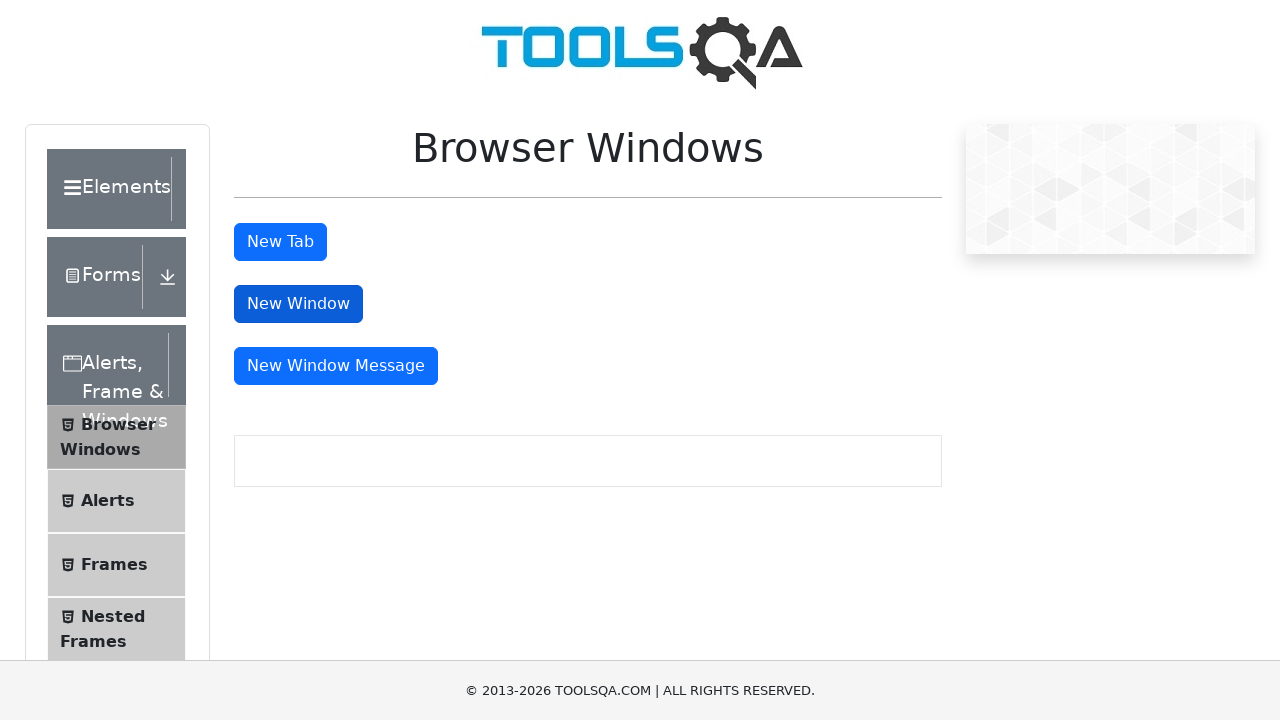

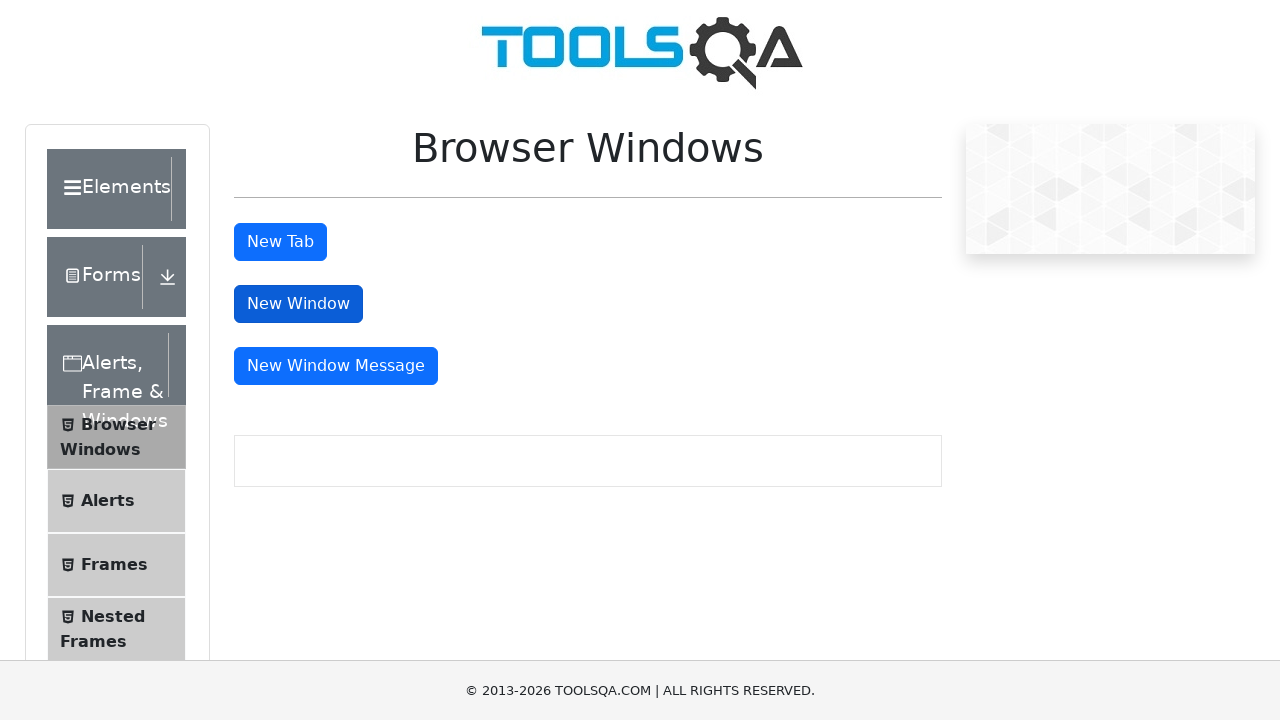